Tests multi-select dropdown functionality by selecting and deselecting options using different methods (by index, value, and visible text)

Starting URL: http://omayo.blogspot.com/

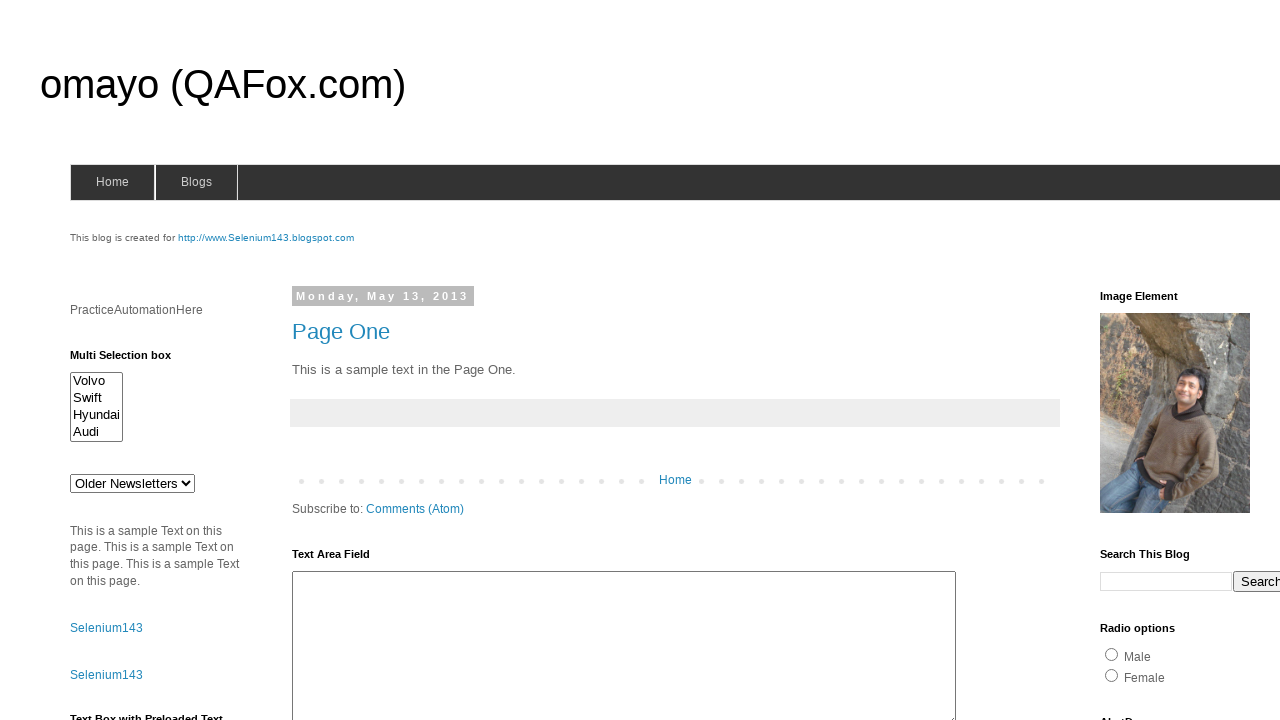

Located the multi-select dropdown element
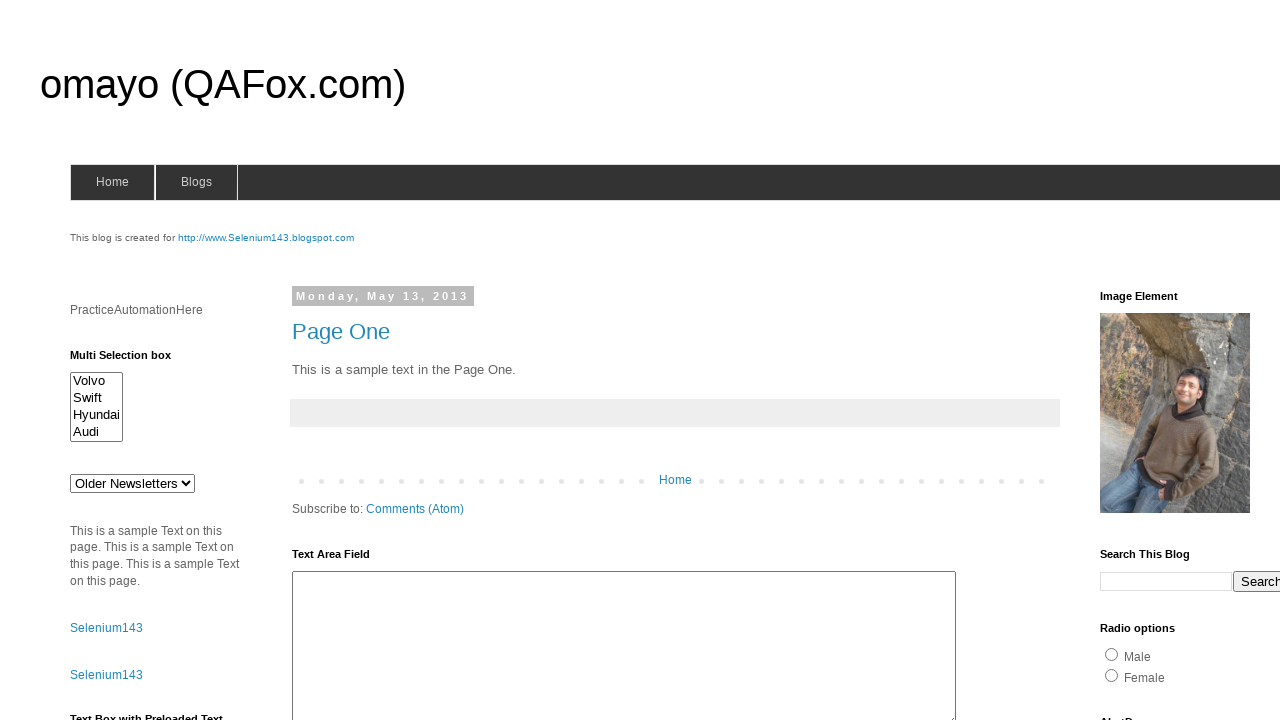

Selected first option by index (0) on select#multiselect1
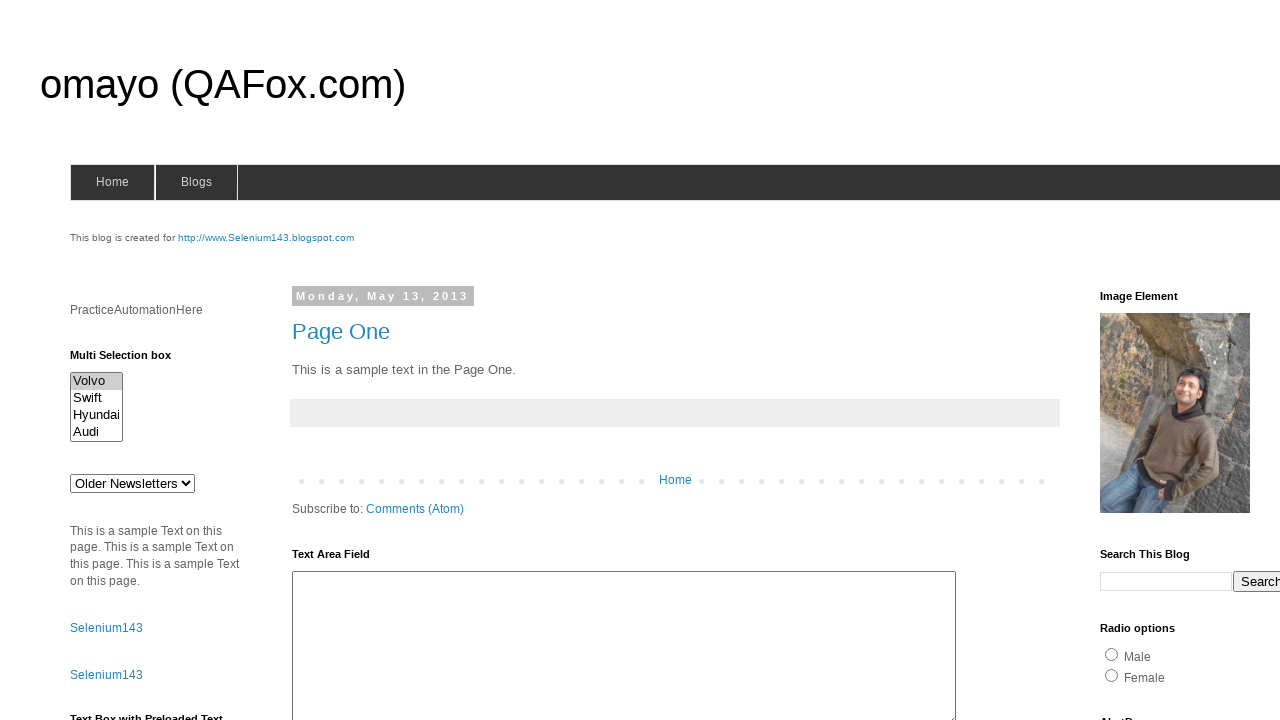

Selected option with value 'Hyundaix' on select#multiselect1
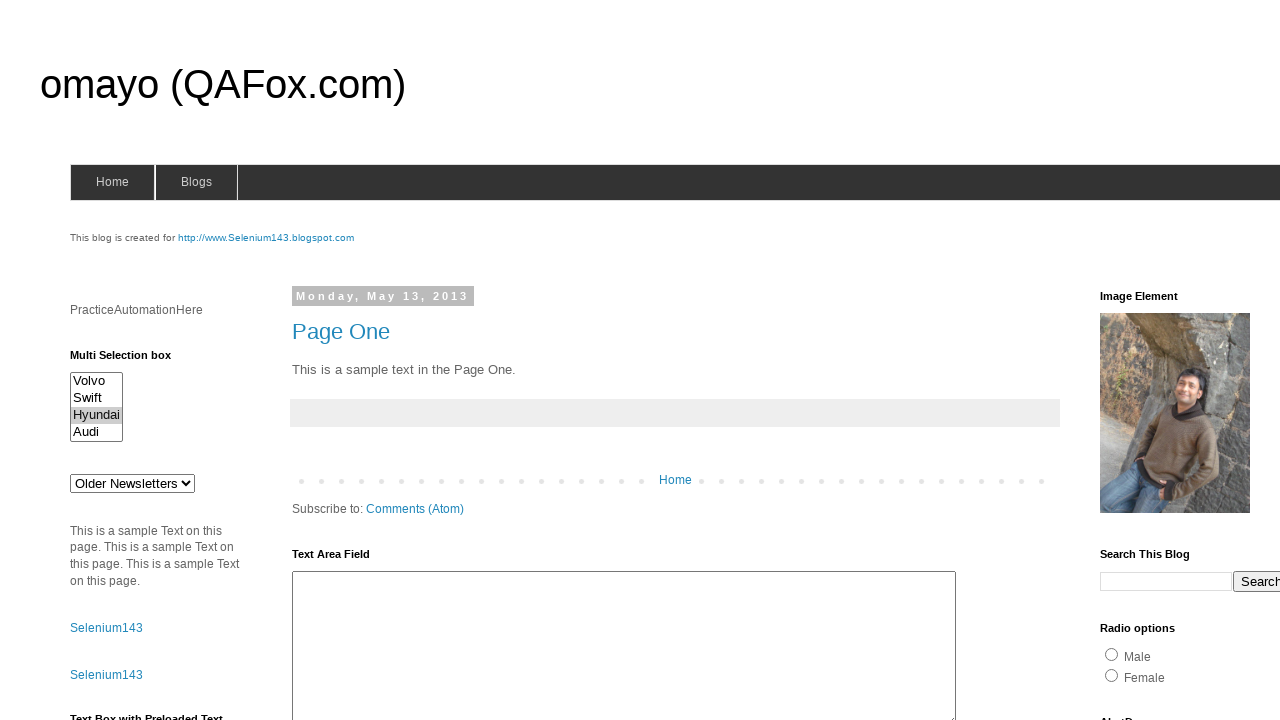

Selected option with visible text 'Audi' on select#multiselect1
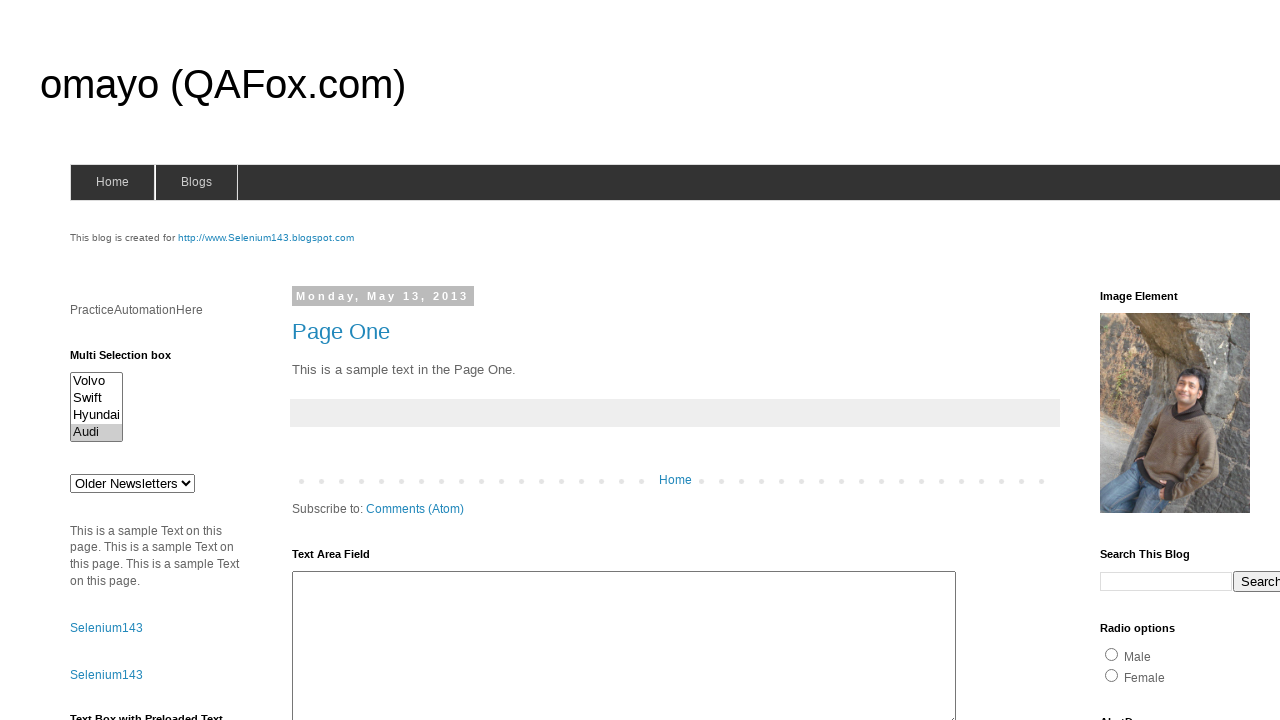

Waited 2.5 seconds to observe selections
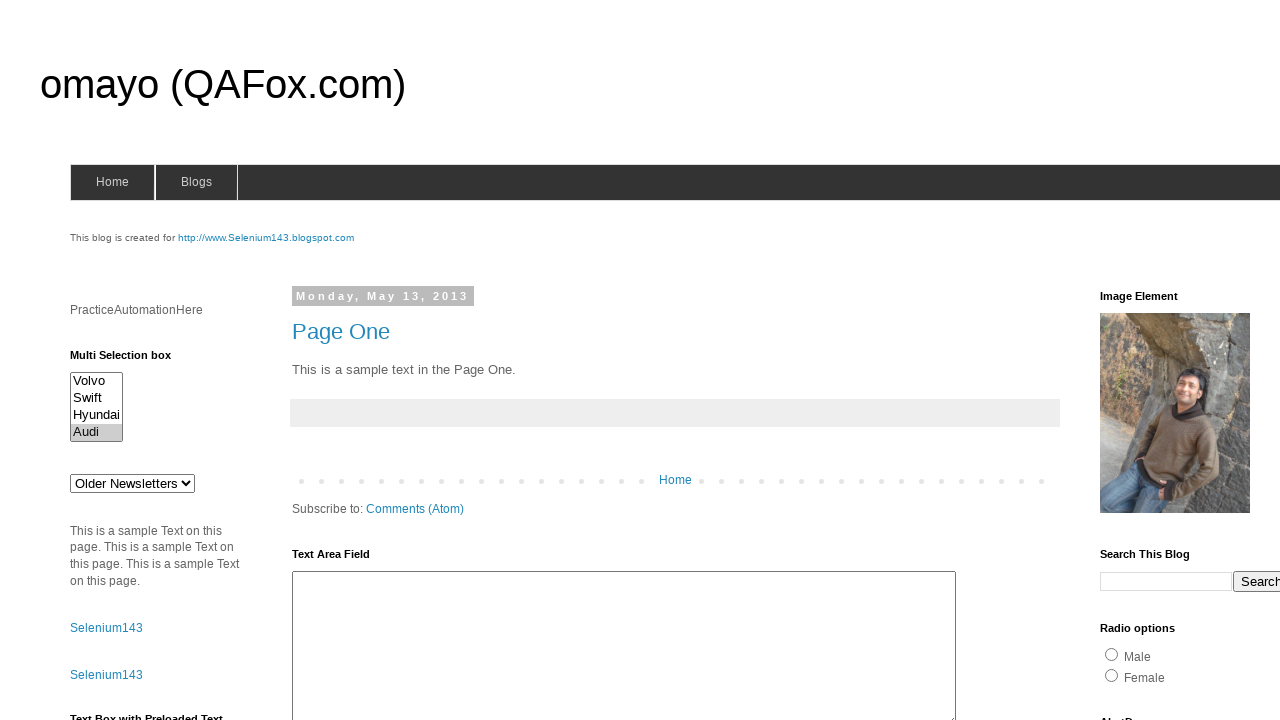

Cleared all selections from the dropdown
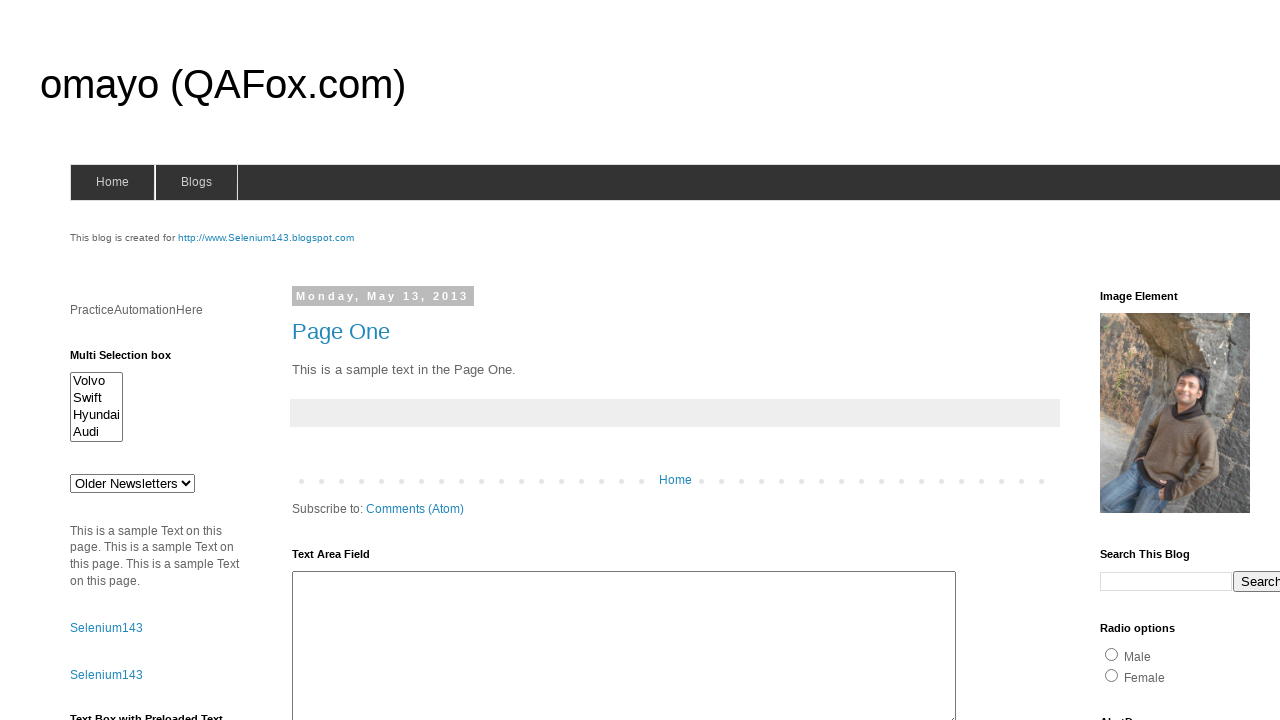

Waited 2.5 seconds after clearing selections
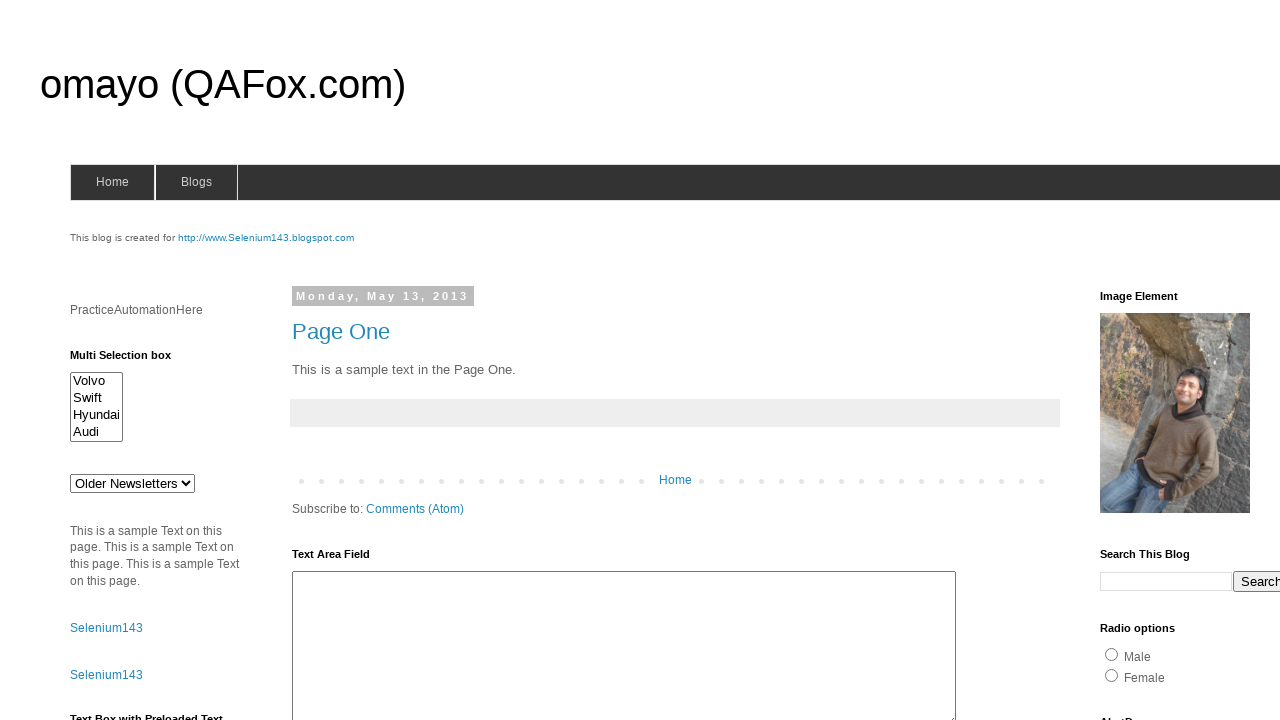

Re-selected first option by index (0) on select#multiselect1
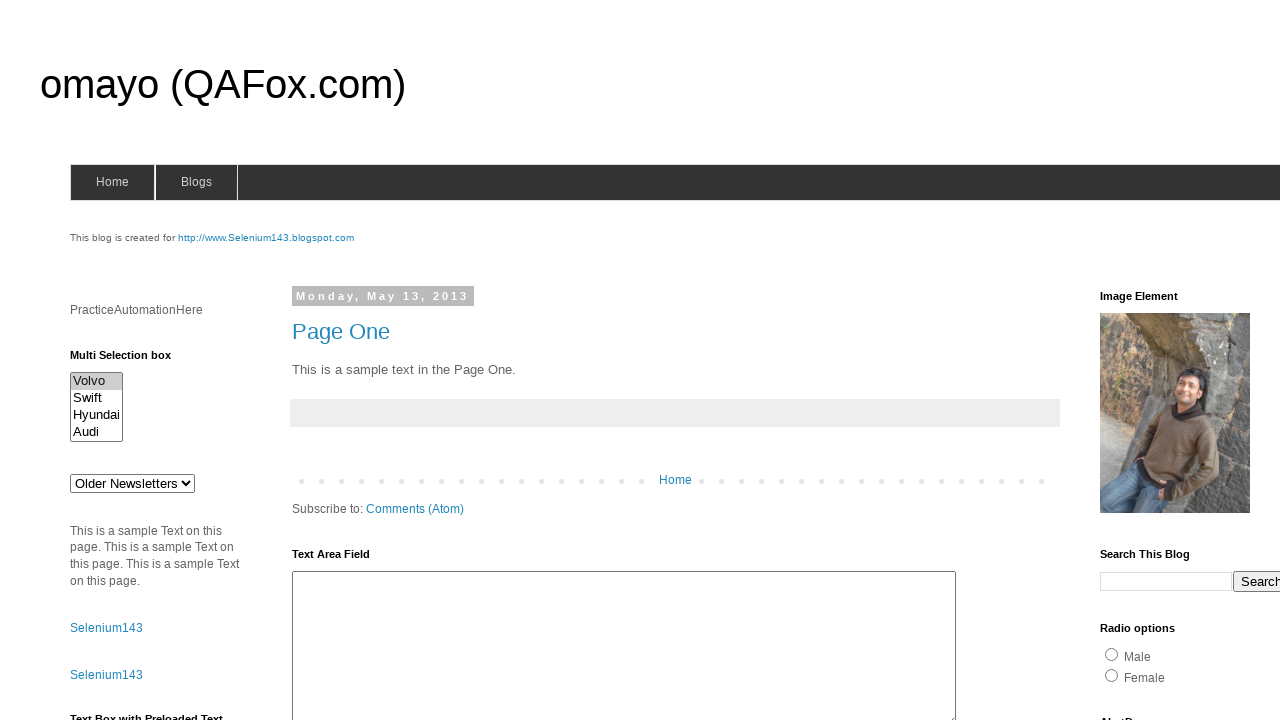

Re-selected option with value 'Hyundaix' on select#multiselect1
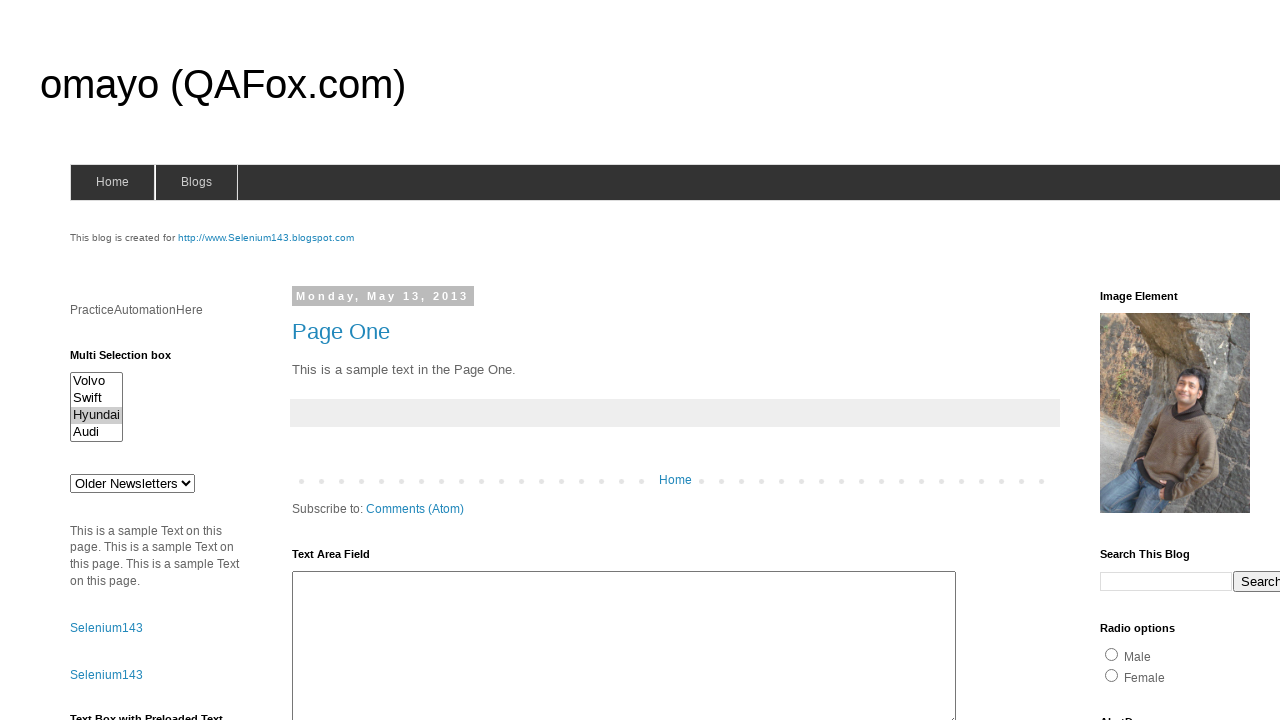

Re-selected option with visible text 'Audi' on select#multiselect1
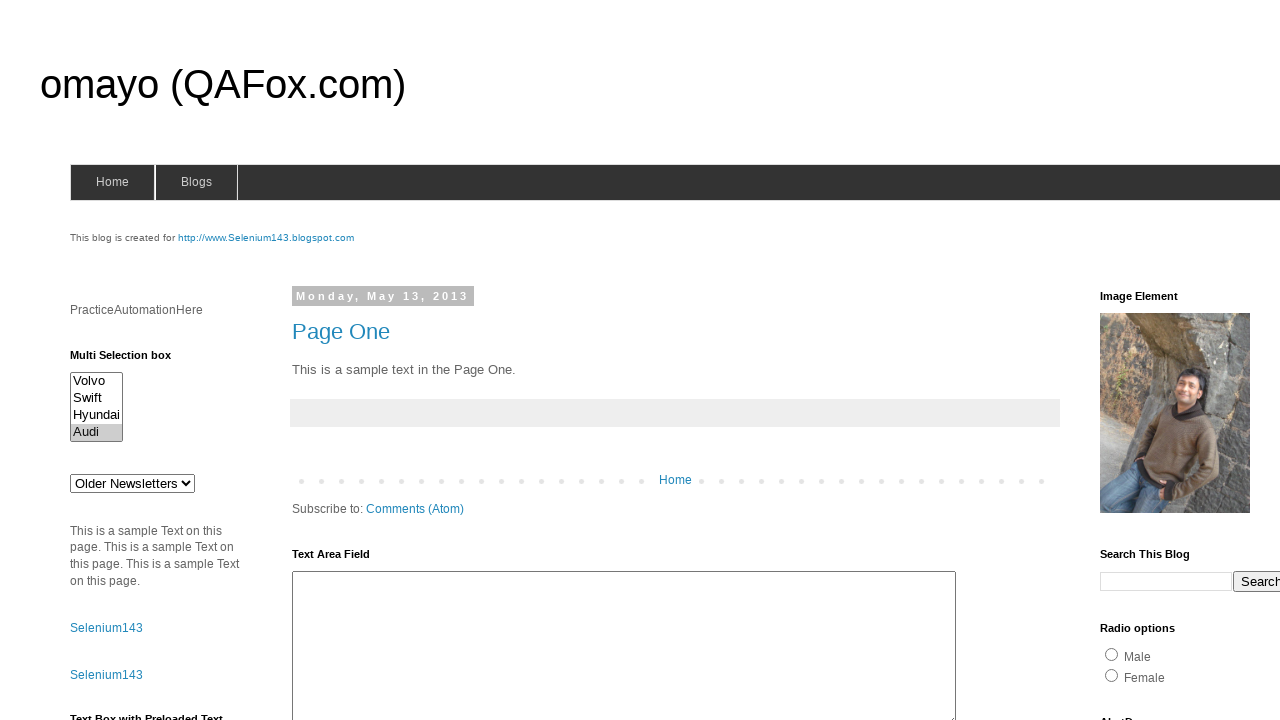

Waited 2.5 seconds to observe re-selections
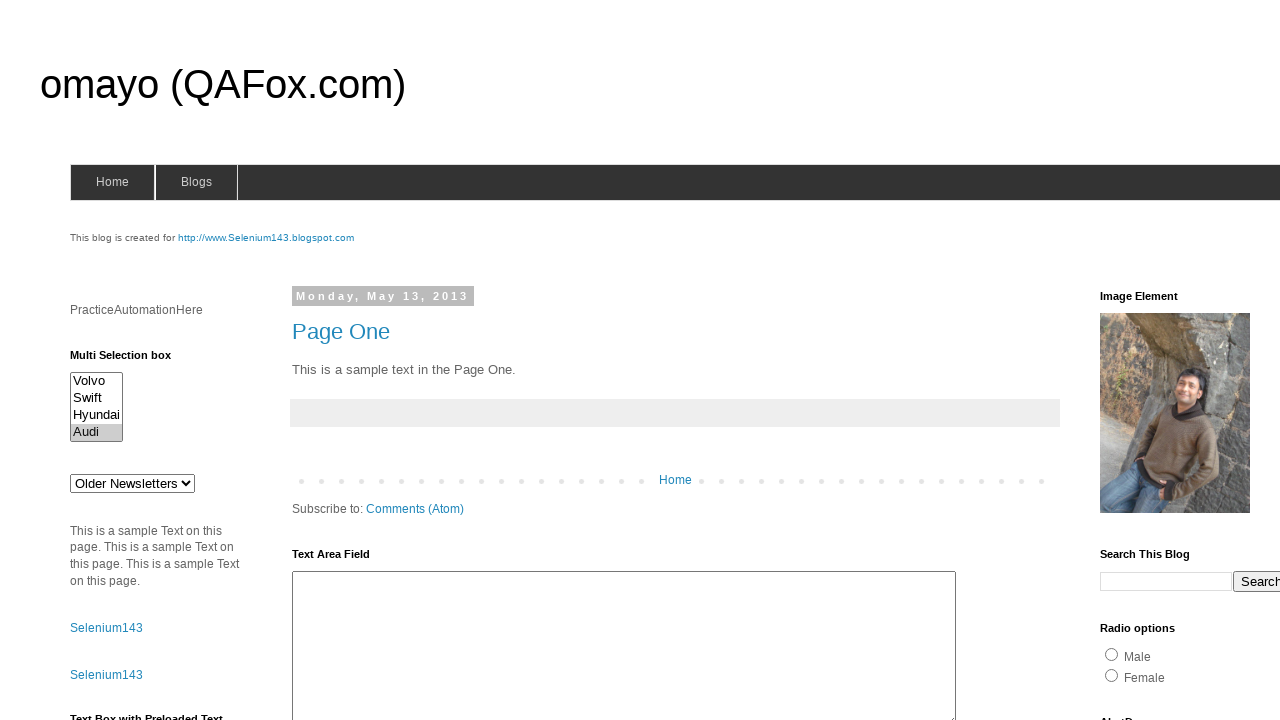

Deselected all three options using JavaScript (by index, value, and text)
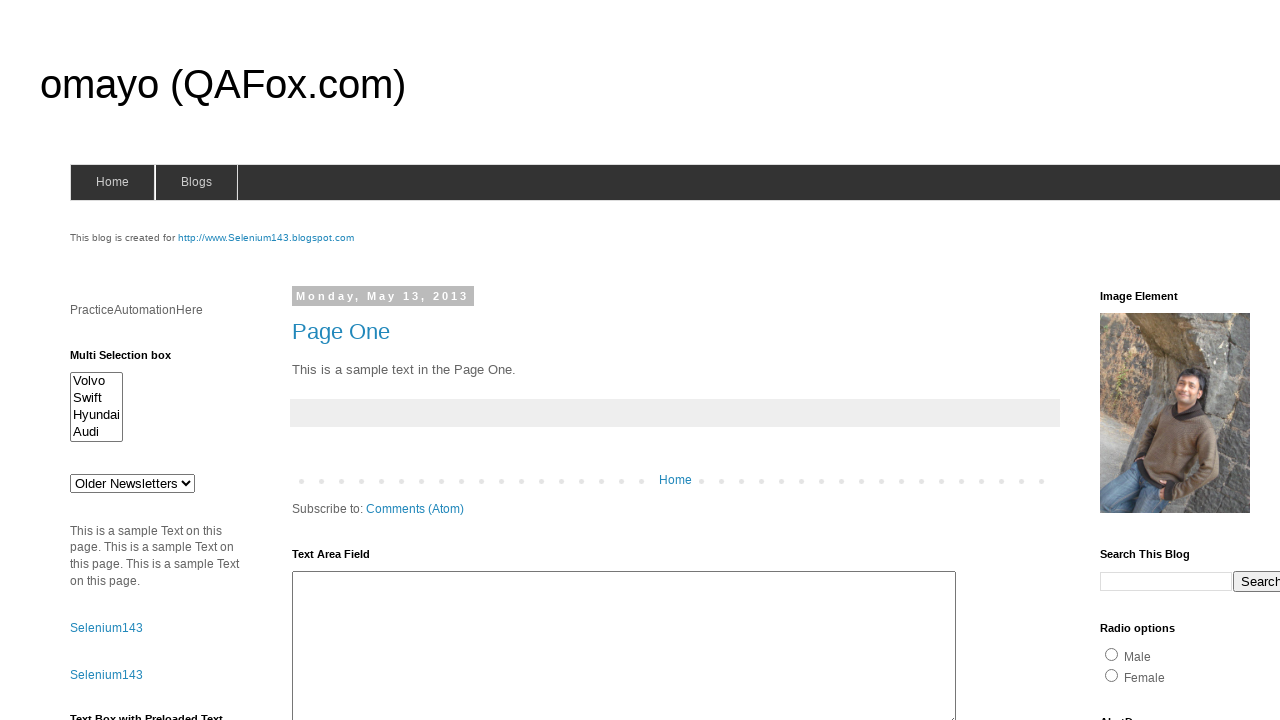

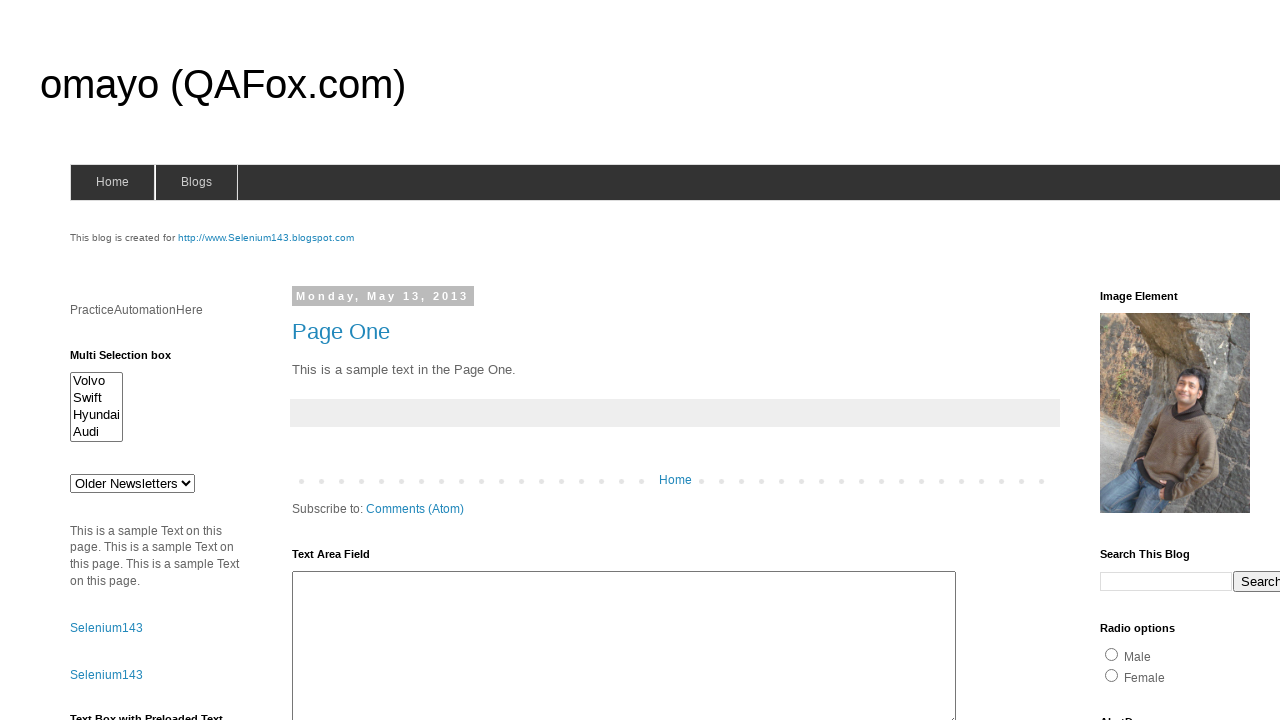